Tests geolocation functionality by clicking the "Where am I?" button on a test page and waiting for latitude/longitude coordinates to be displayed.

Starting URL: https://the-internet.herokuapp.com/geolocation

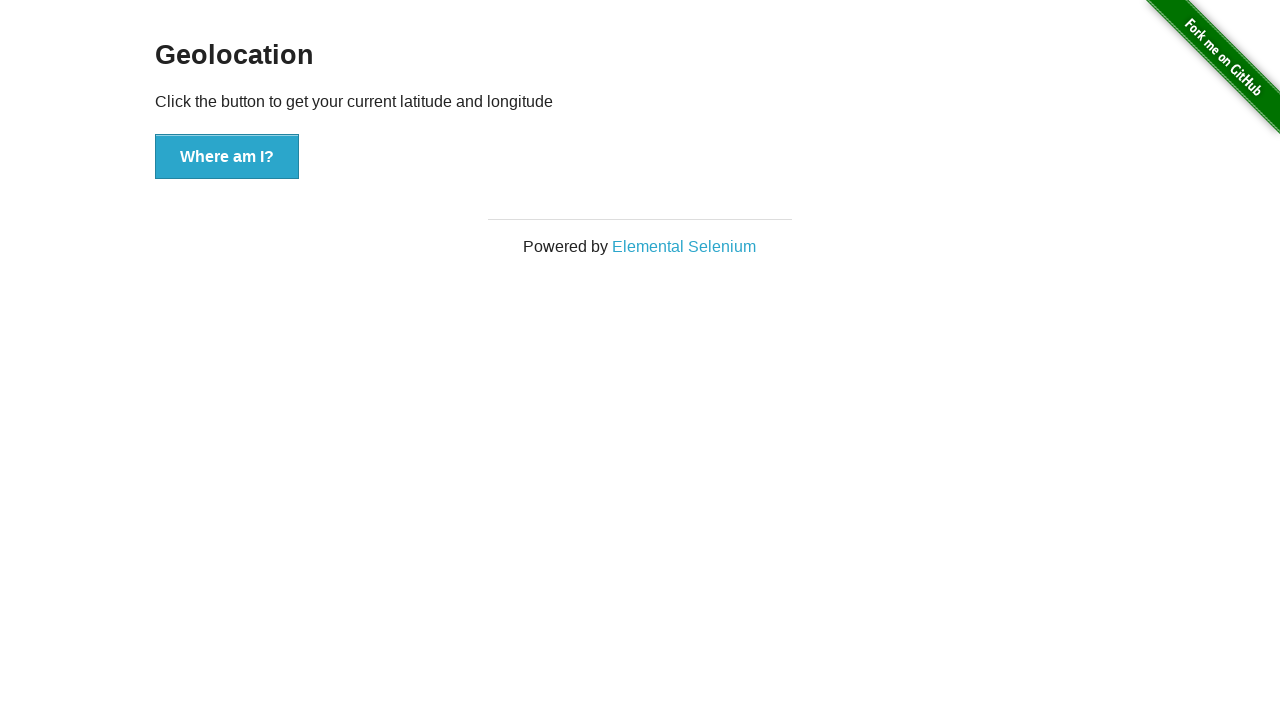

Granted geolocation permission to the browser context
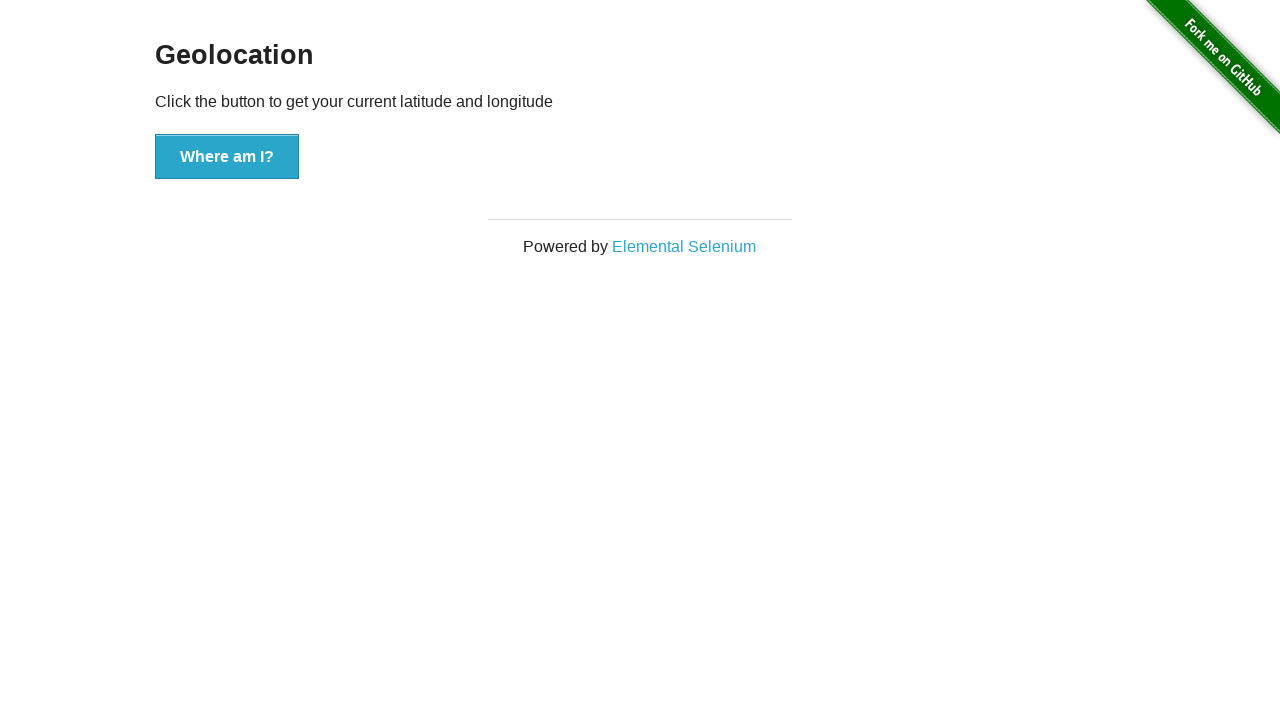

Set mock geolocation to San Francisco (37.7749, -122.4194)
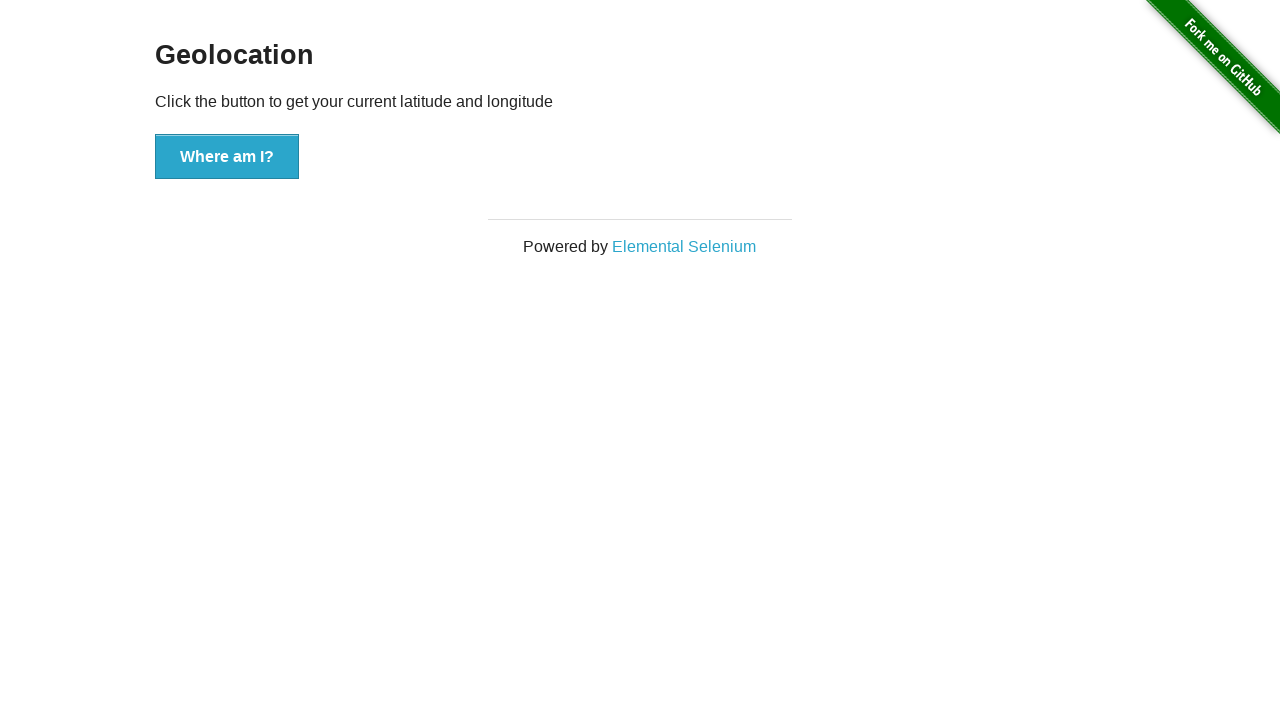

Waited for 'Where am I?' button to become visible
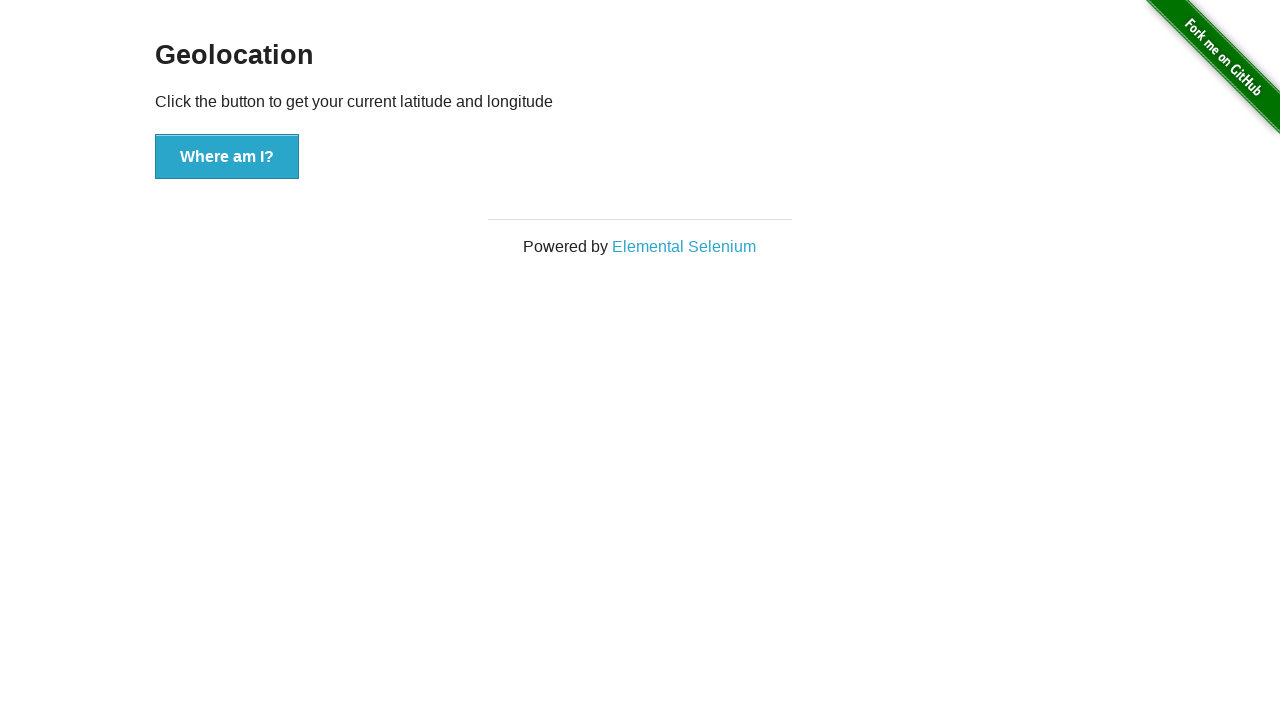

Clicked the 'Where am I?' button
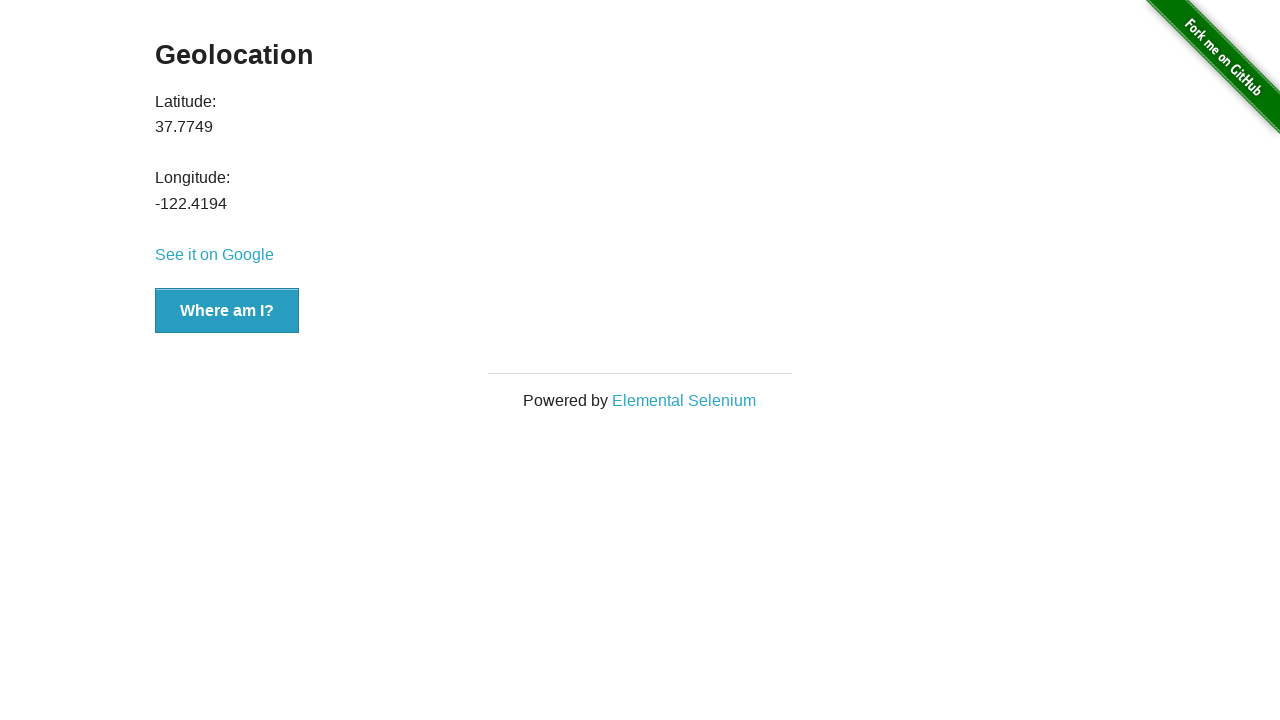

Latitude value element loaded on the page
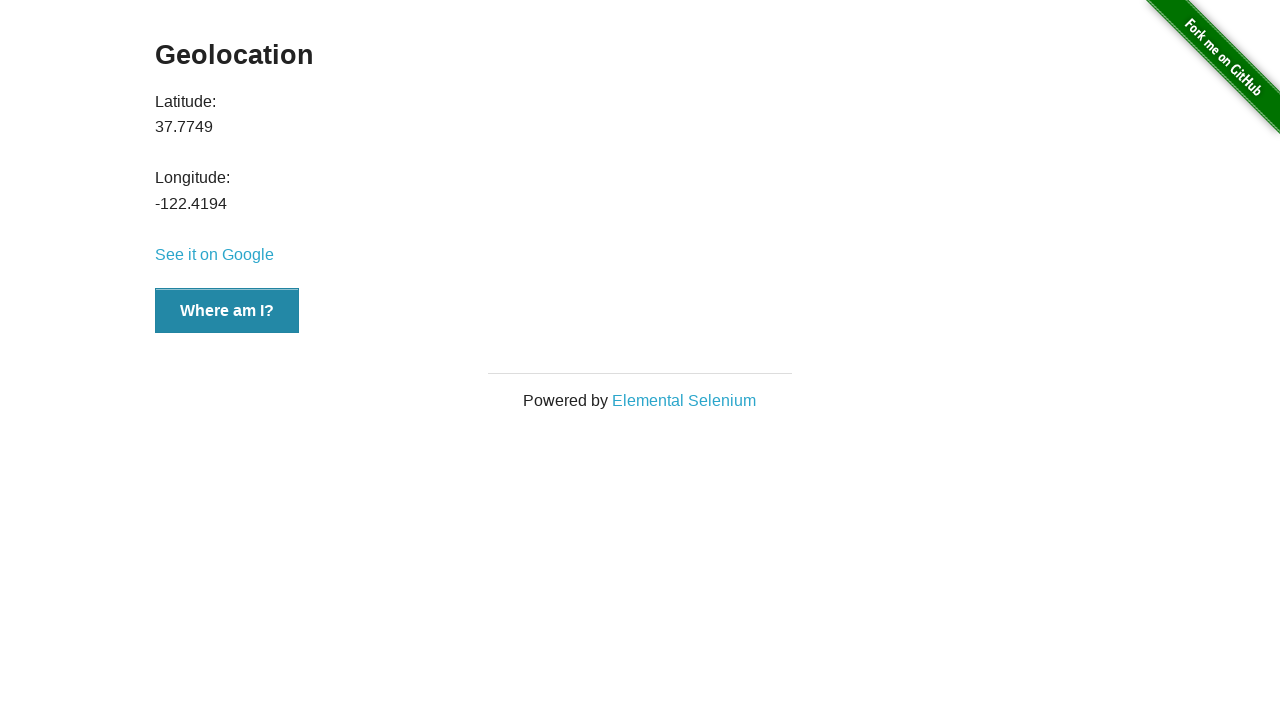

Longitude value element loaded on the page
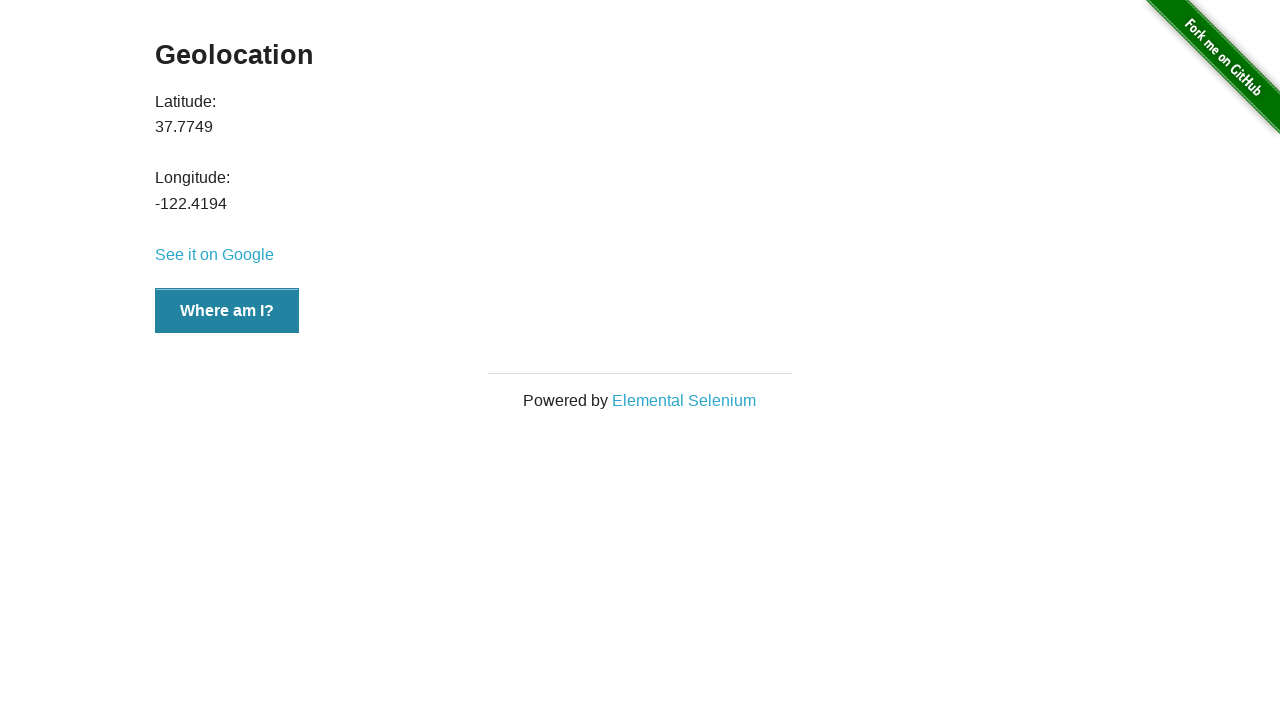

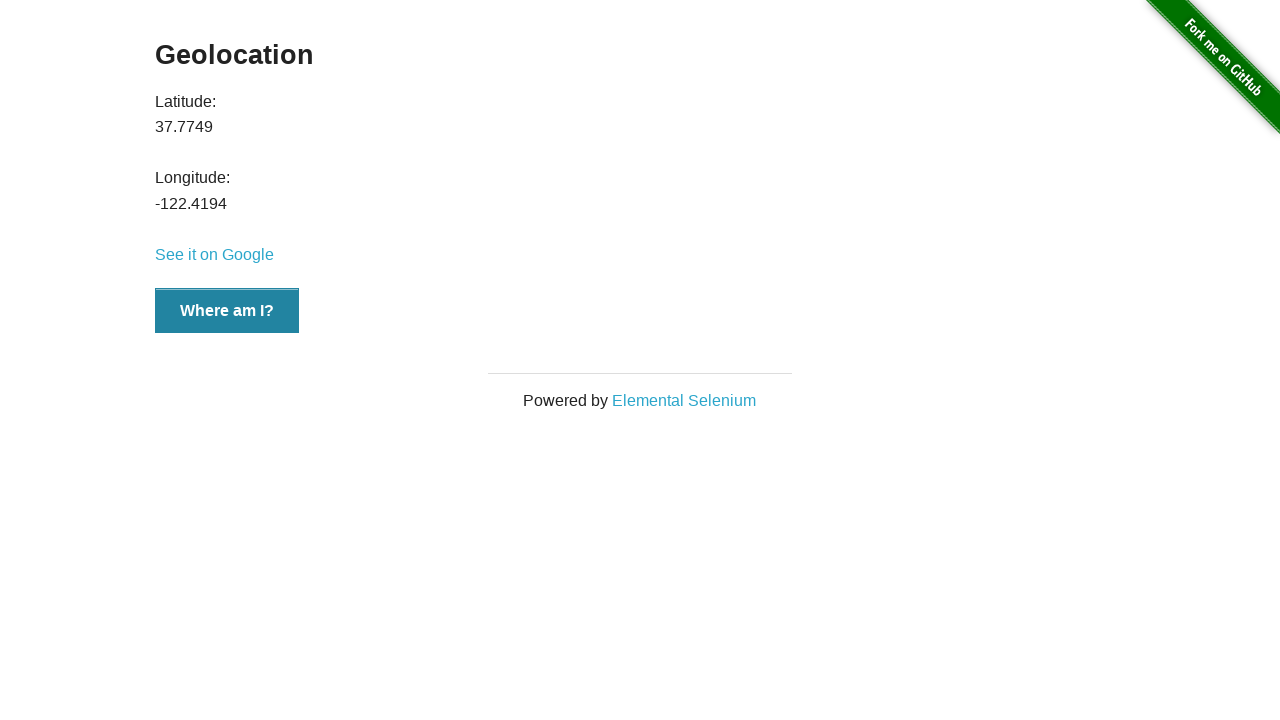